Opens the login modal window and verifies that the modal title, username field, and password field are all visible

Starting URL: https://www.demoblaze.com/#

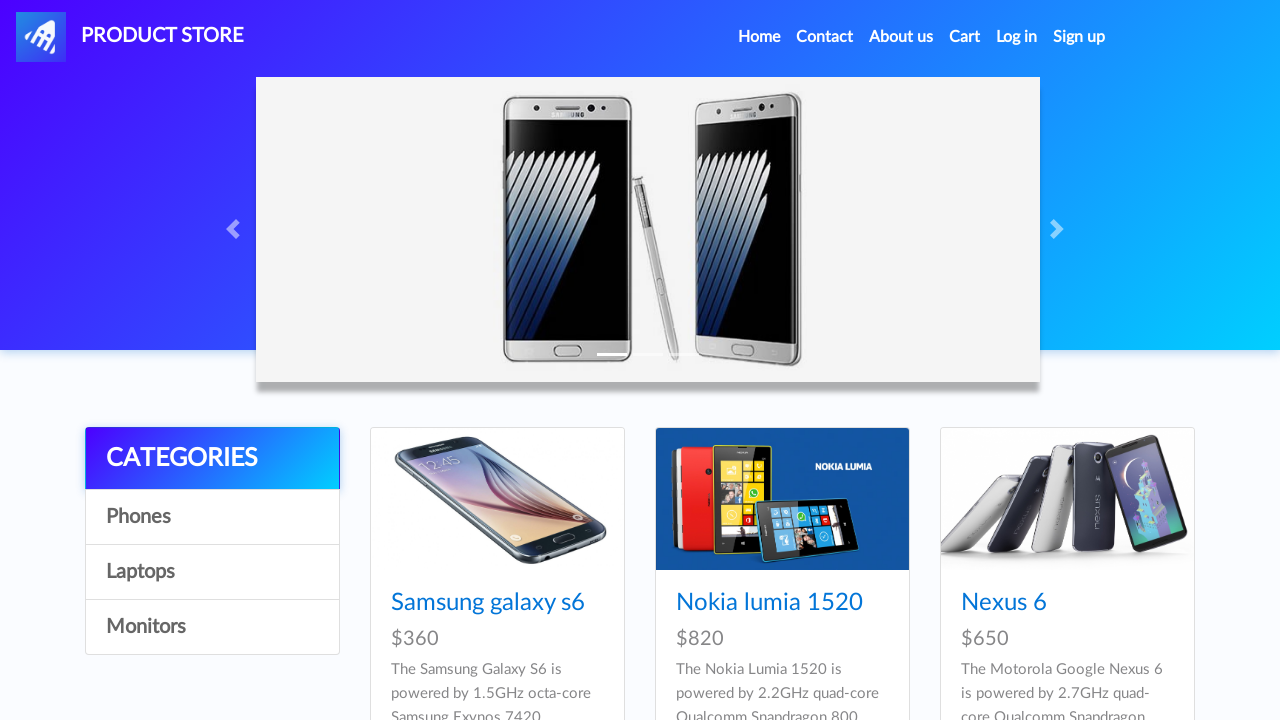

Clicked login button to open login modal at (1017, 37) on #login2
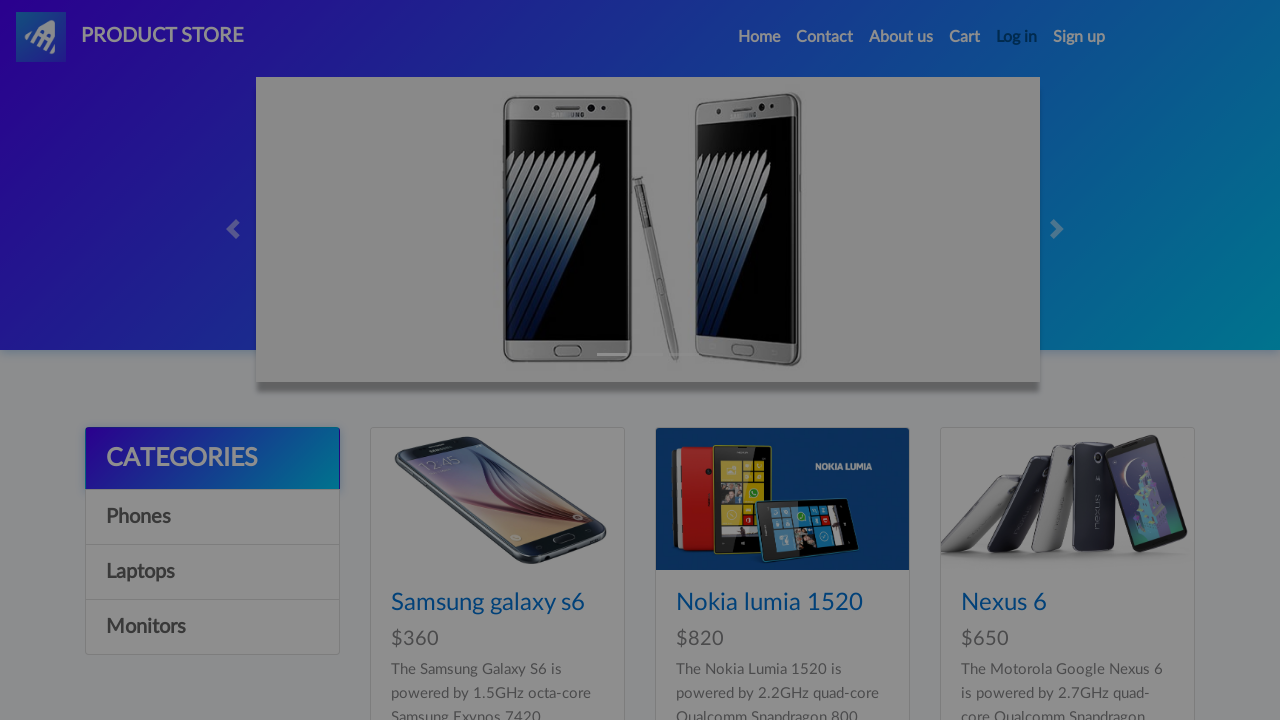

Login modal title is now visible
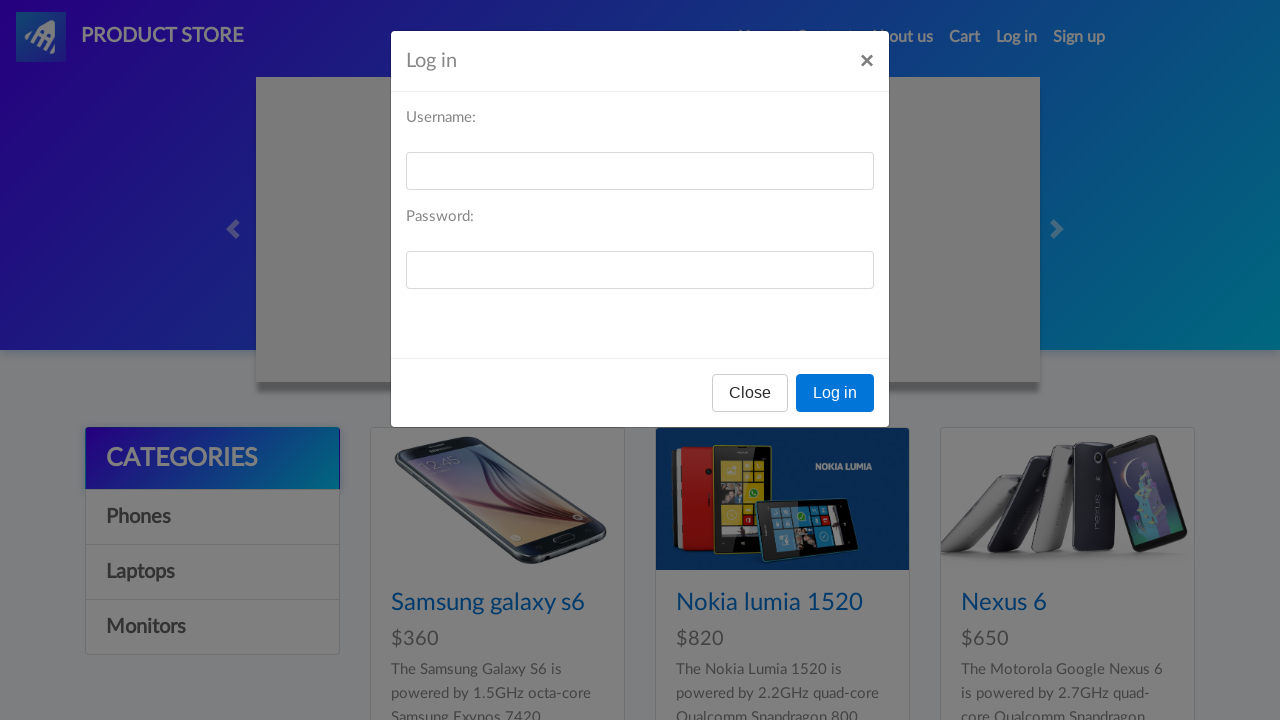

Username field is visible and confirmed
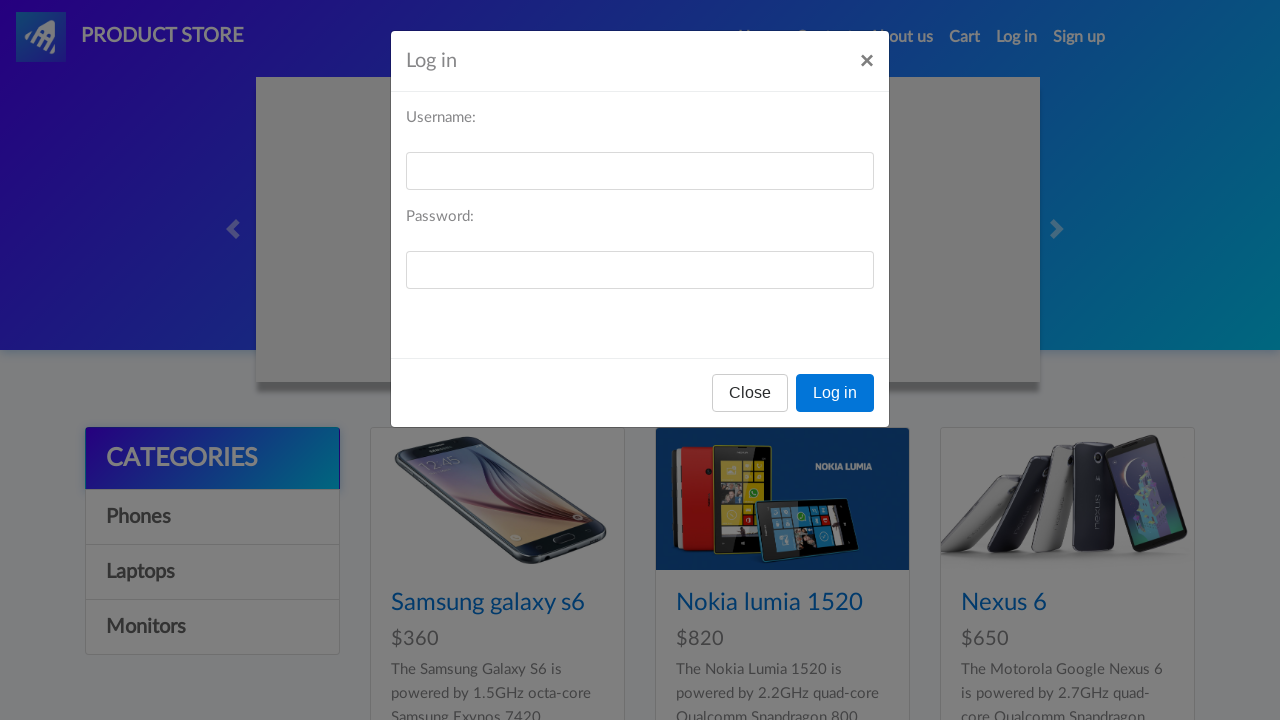

Password field is visible and confirmed
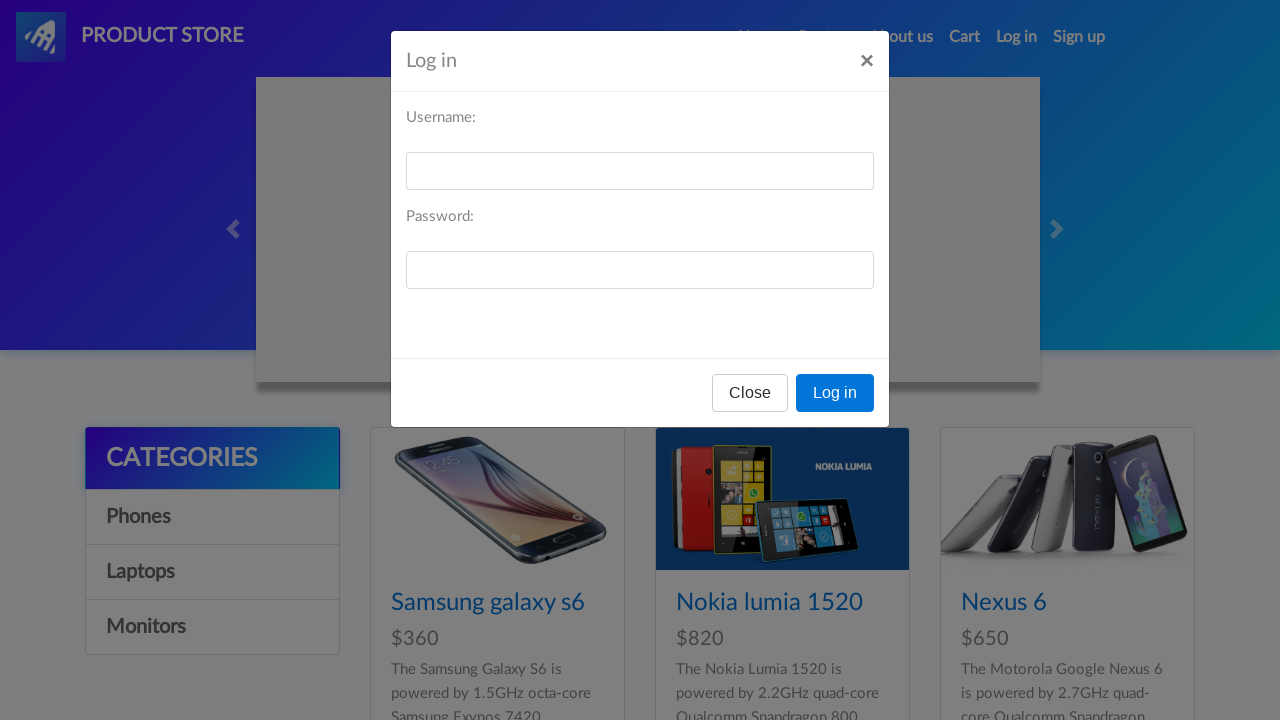

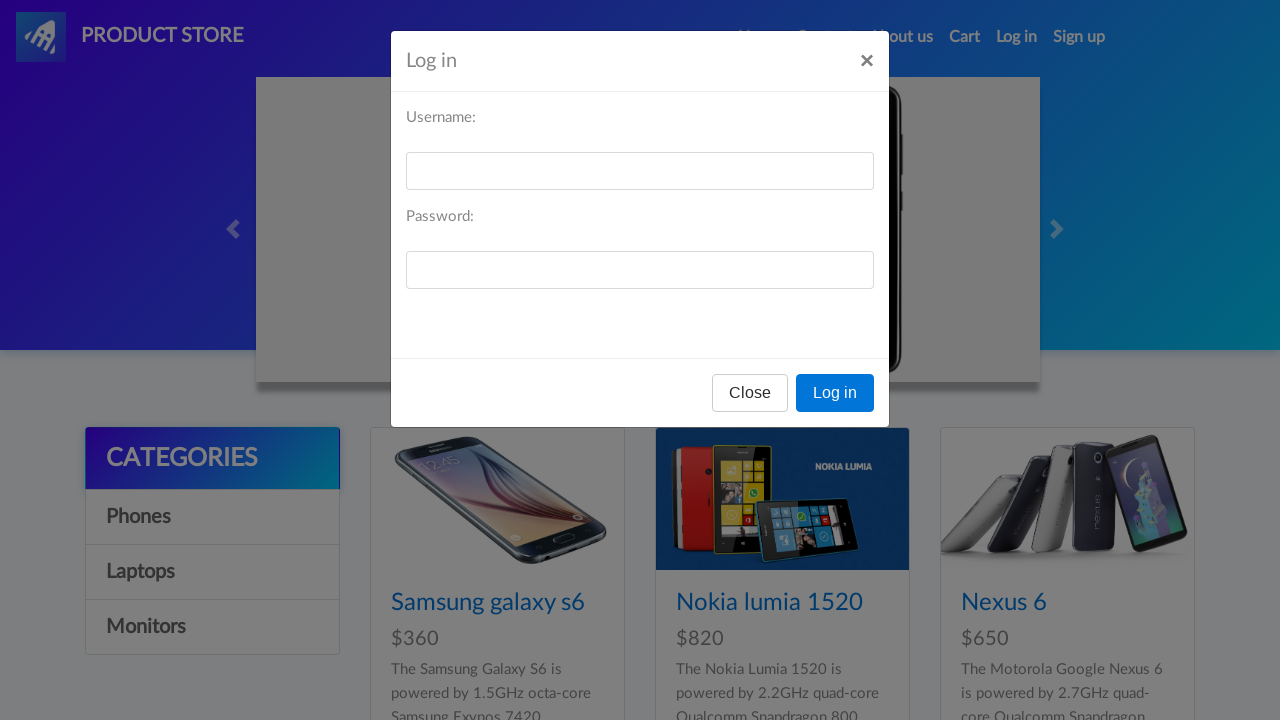